Navigates to a GitHub Pages site and clicks on a link with href "ref.html" to navigate to a reference page

Starting URL: https://avanishcodes.github.io/CompCode

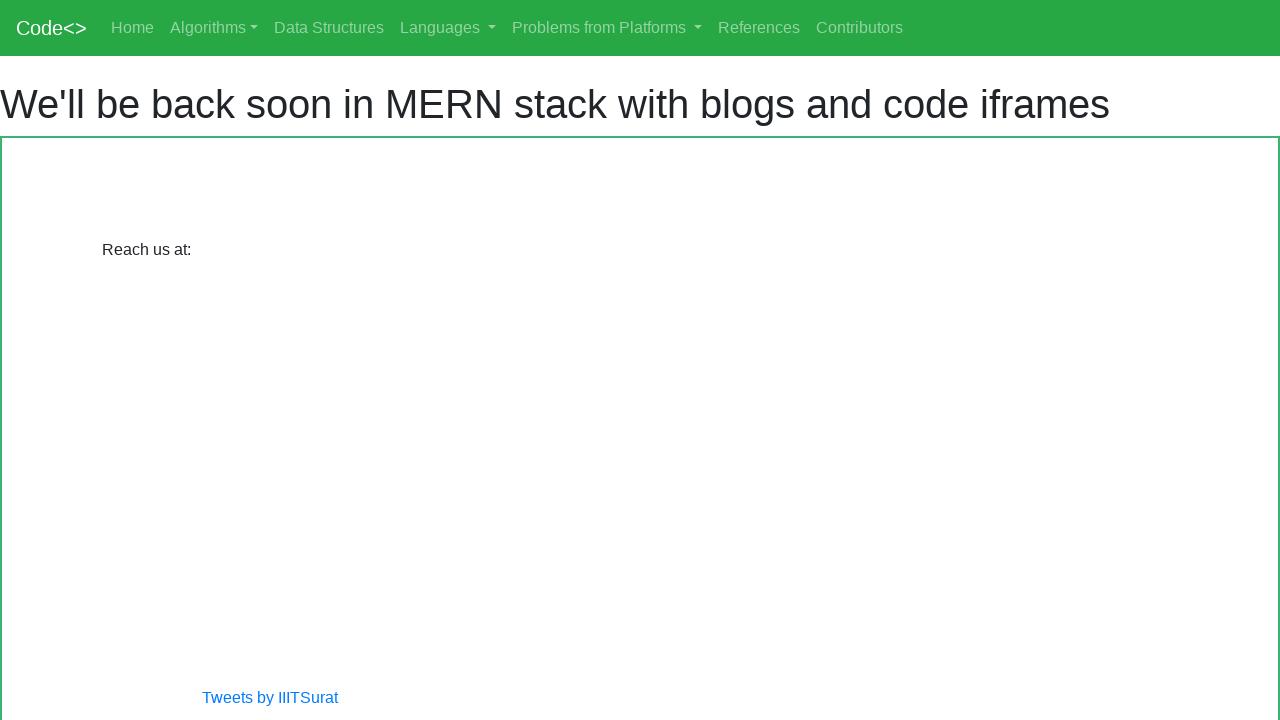

Navigated to GitHub Pages site at https://avanishcodes.github.io/CompCode
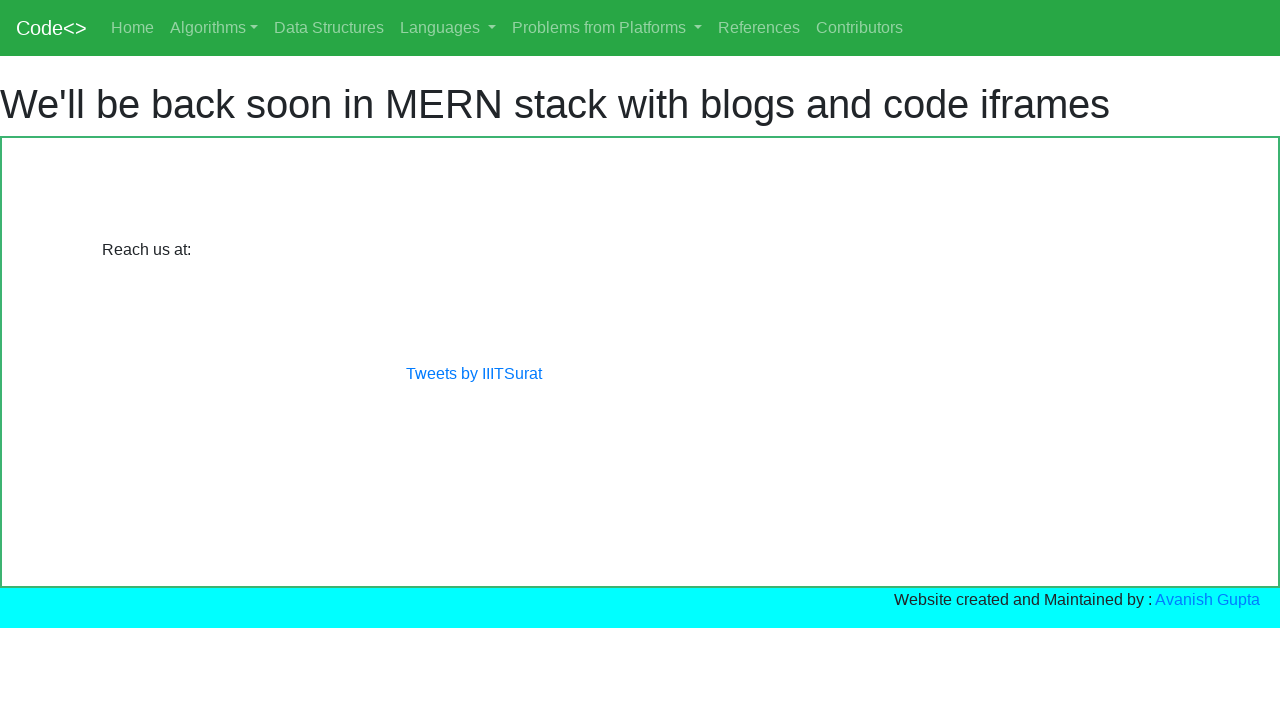

Clicked on link with href='ref.html' to navigate to reference page at (759, 28) on a[href="ref.html"]
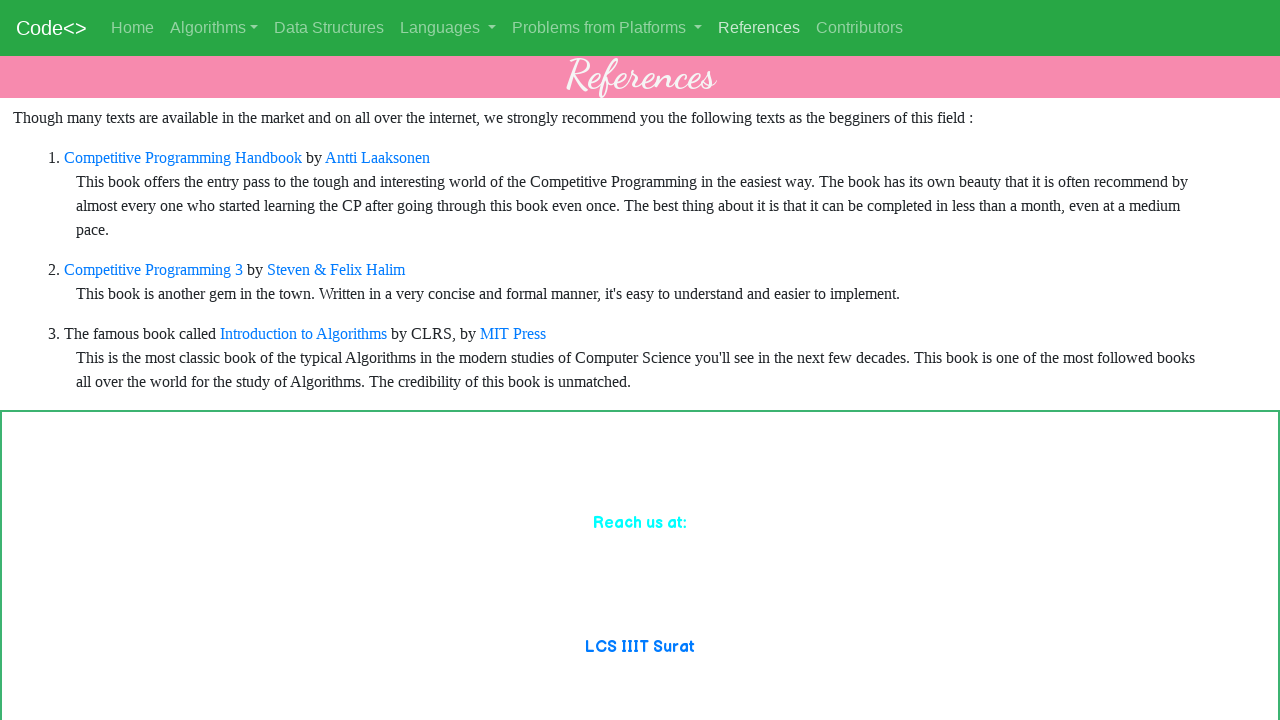

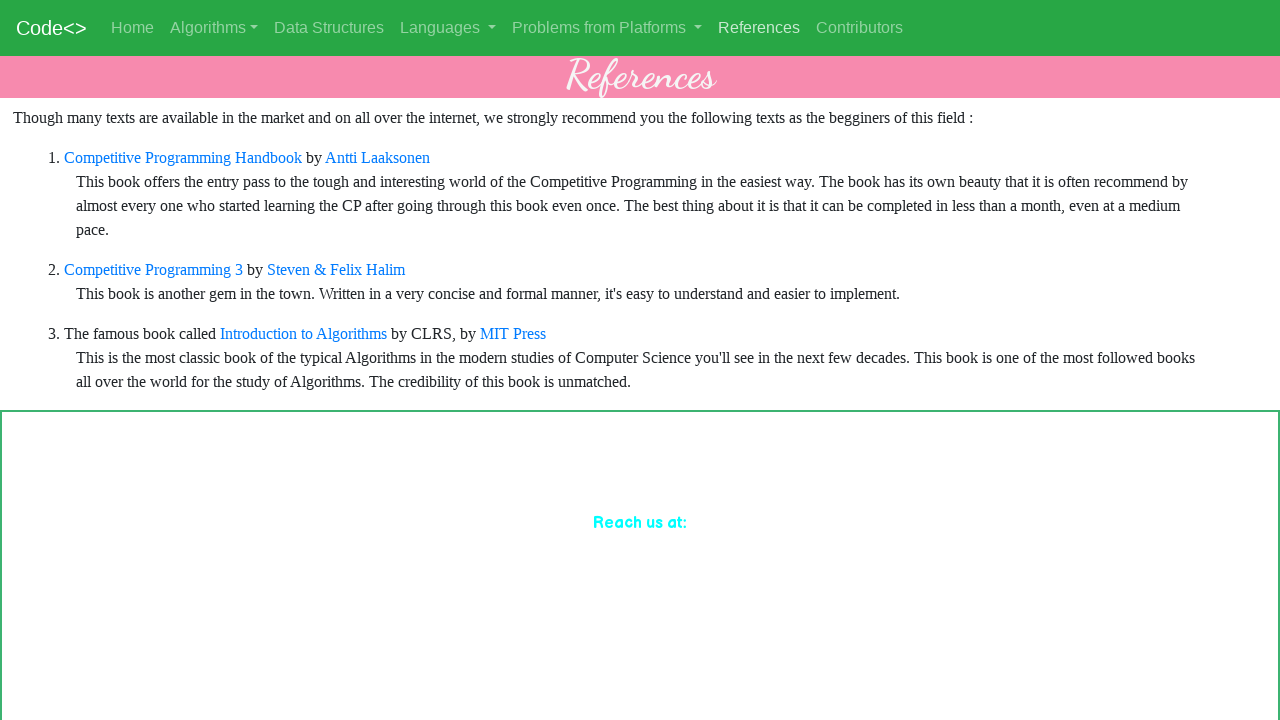